Tests autocomplete functionality by typing partial text and navigating through suggestions using keyboard arrow keys

Starting URL: https://rahulshettyacademy.com/AutomationPractice

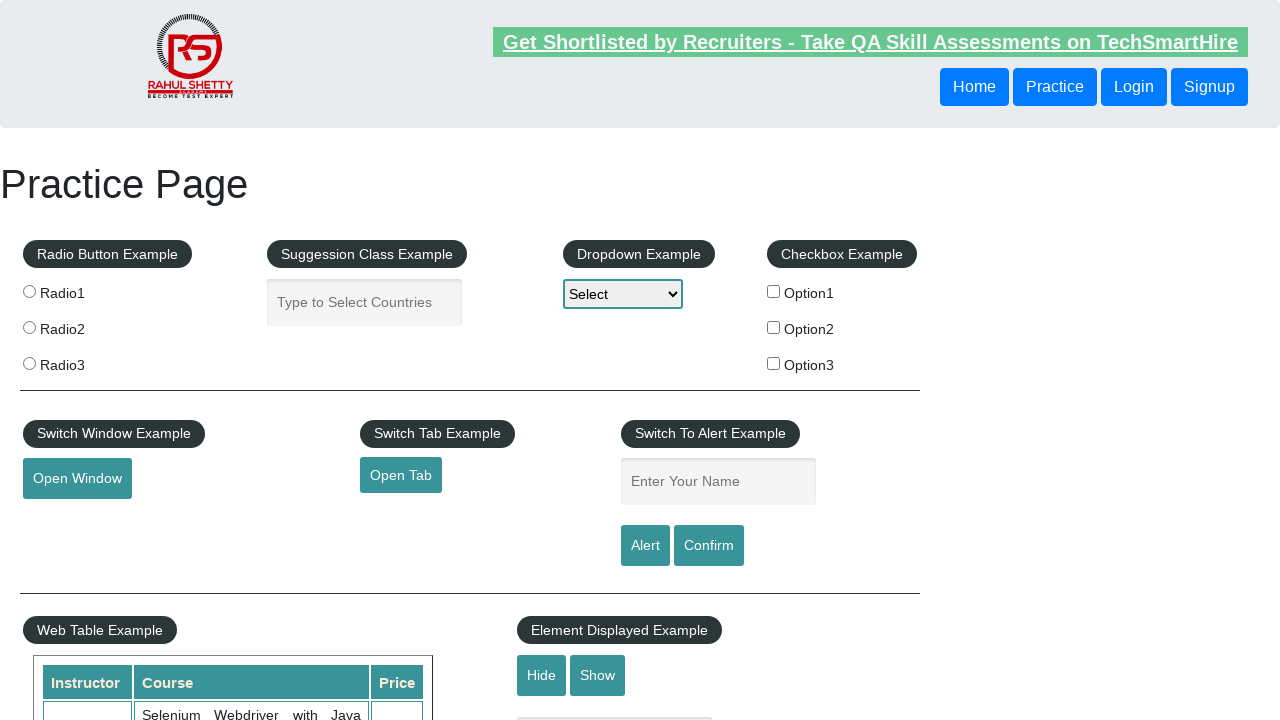

Filled autocomplete field with 'ger' on #autocomplete
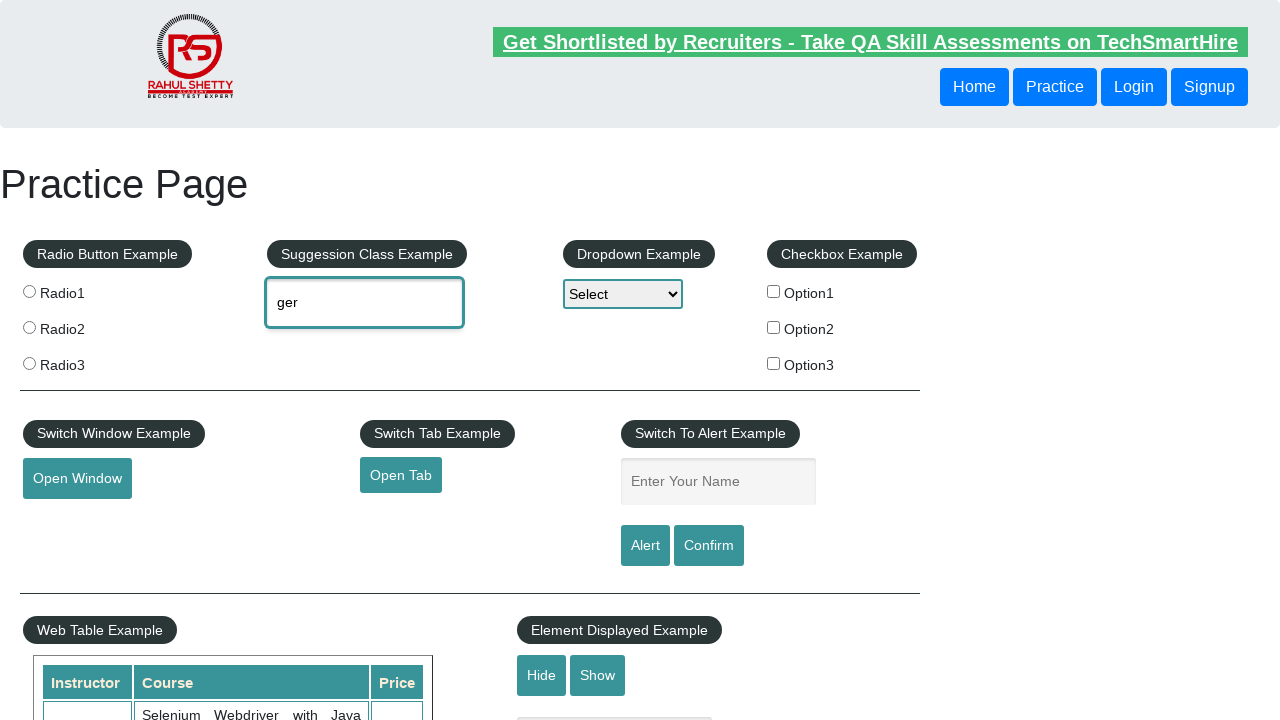

Waited 2 seconds for autocomplete suggestions to appear
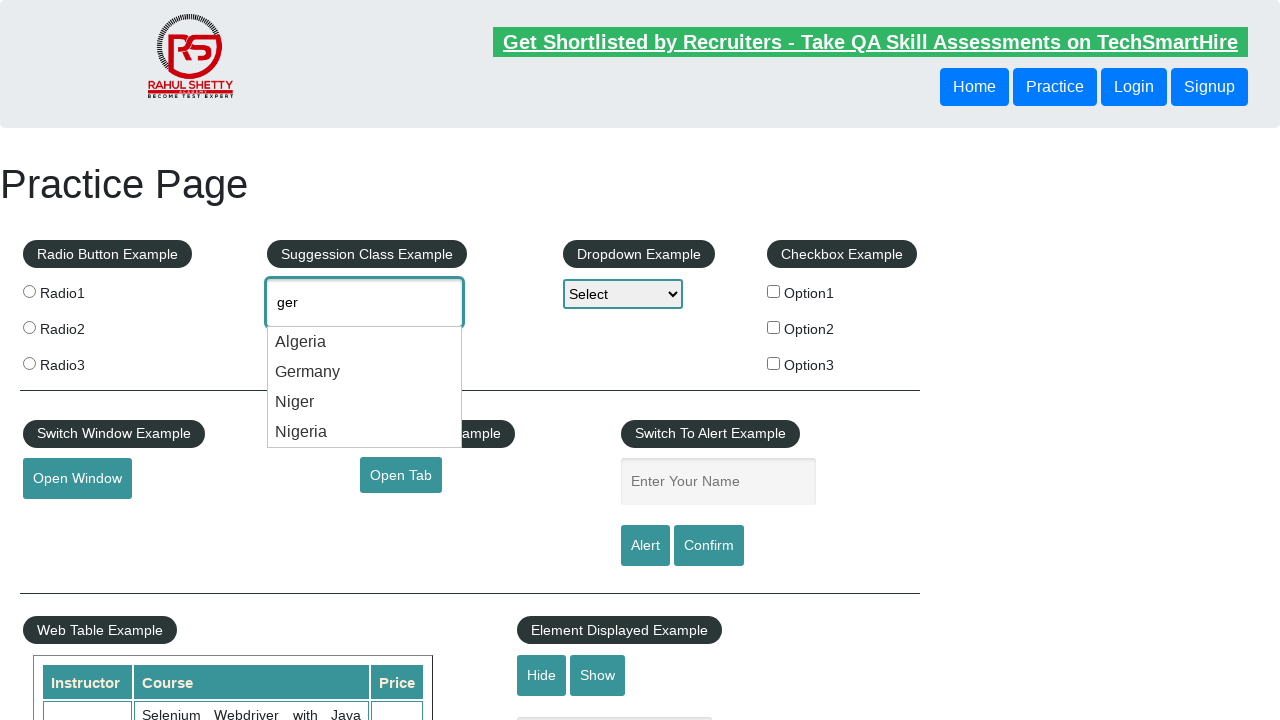

Pressed down arrow key once to navigate to first suggestion on #autocomplete
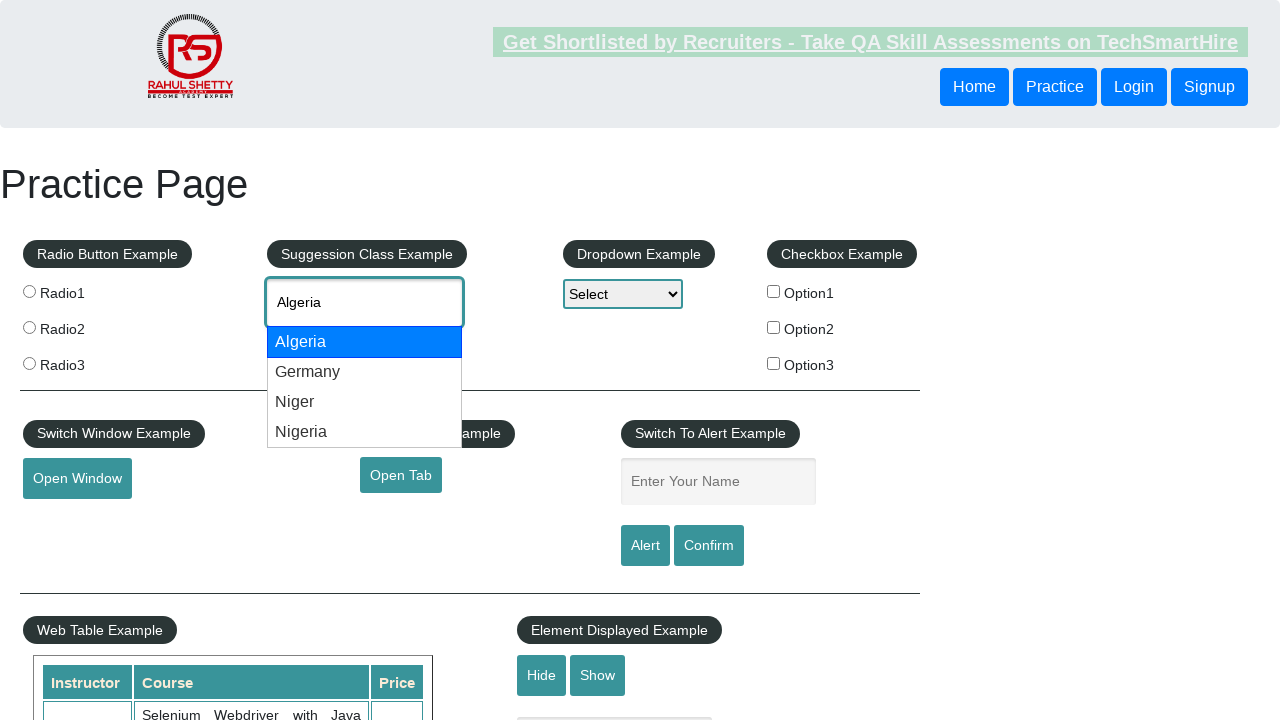

Pressed down arrow key again to navigate to second suggestion on #autocomplete
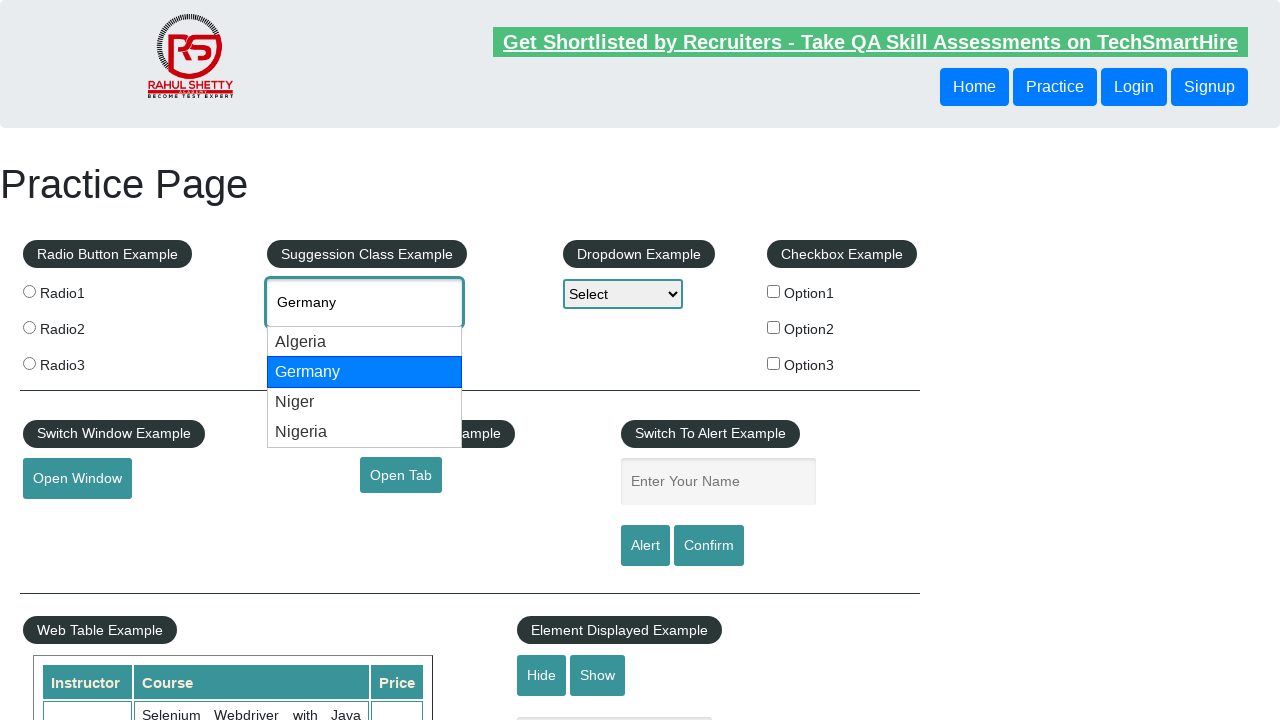

Verified autocomplete field has selected value with length greater than 3 characters
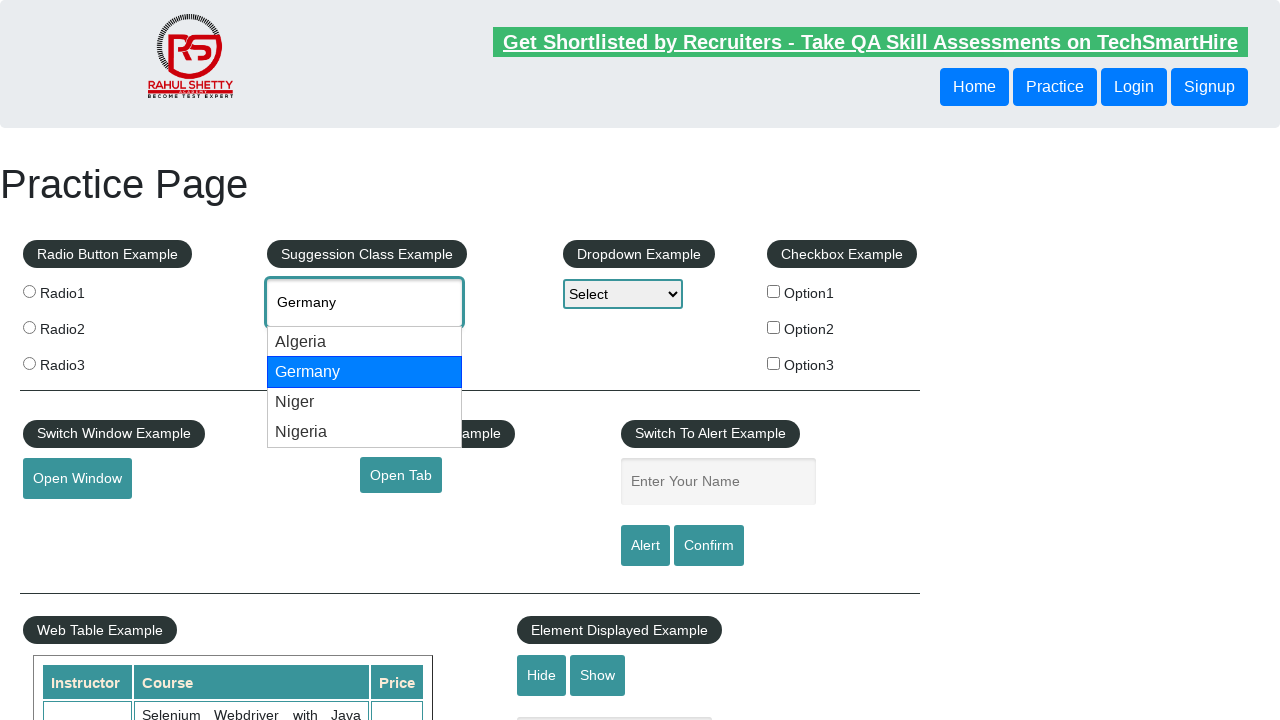

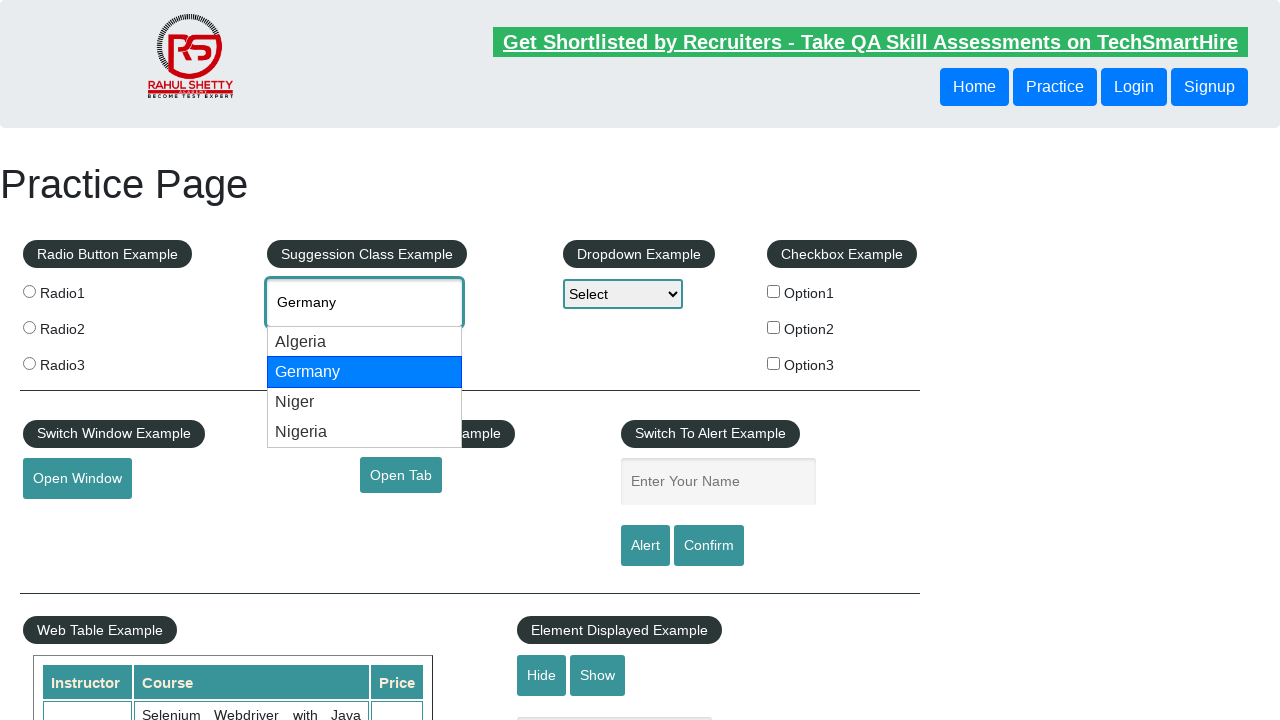